Tests selecting a checkbox element on the page.

Starting URL: https://thefreerangetester.github.io/sandbox-automation-testing/

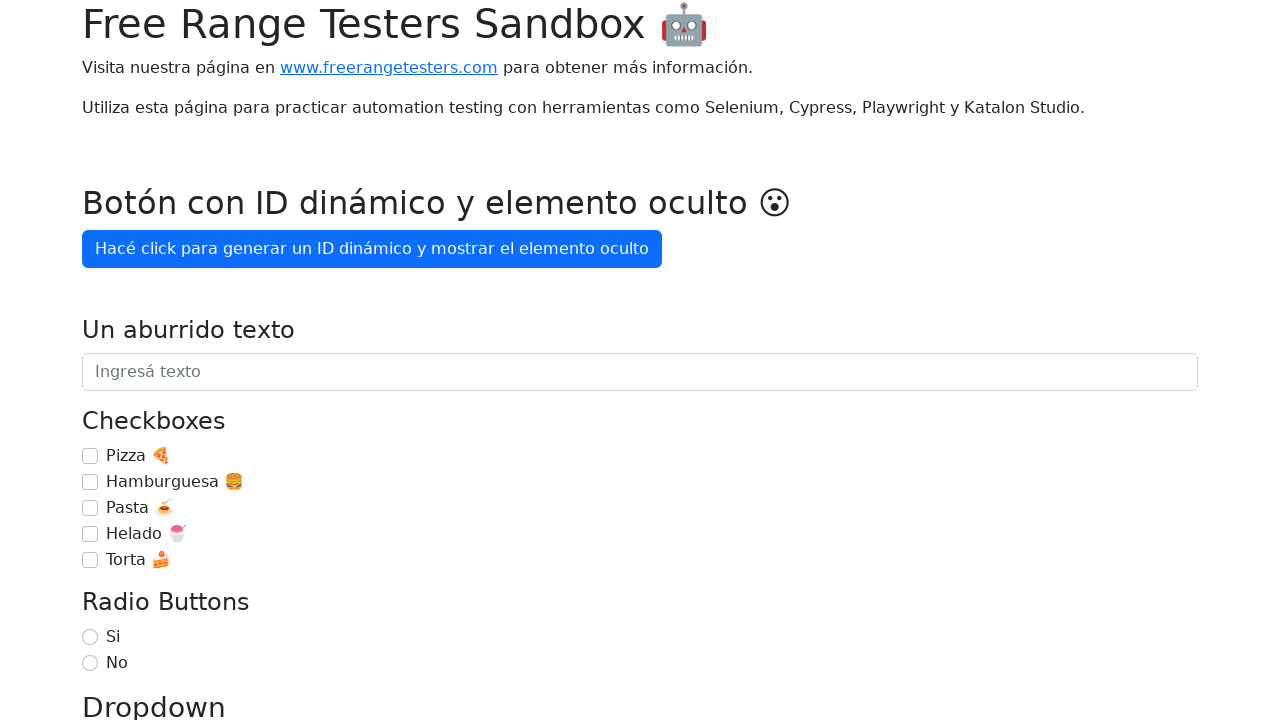

Located Pasta checkbox element
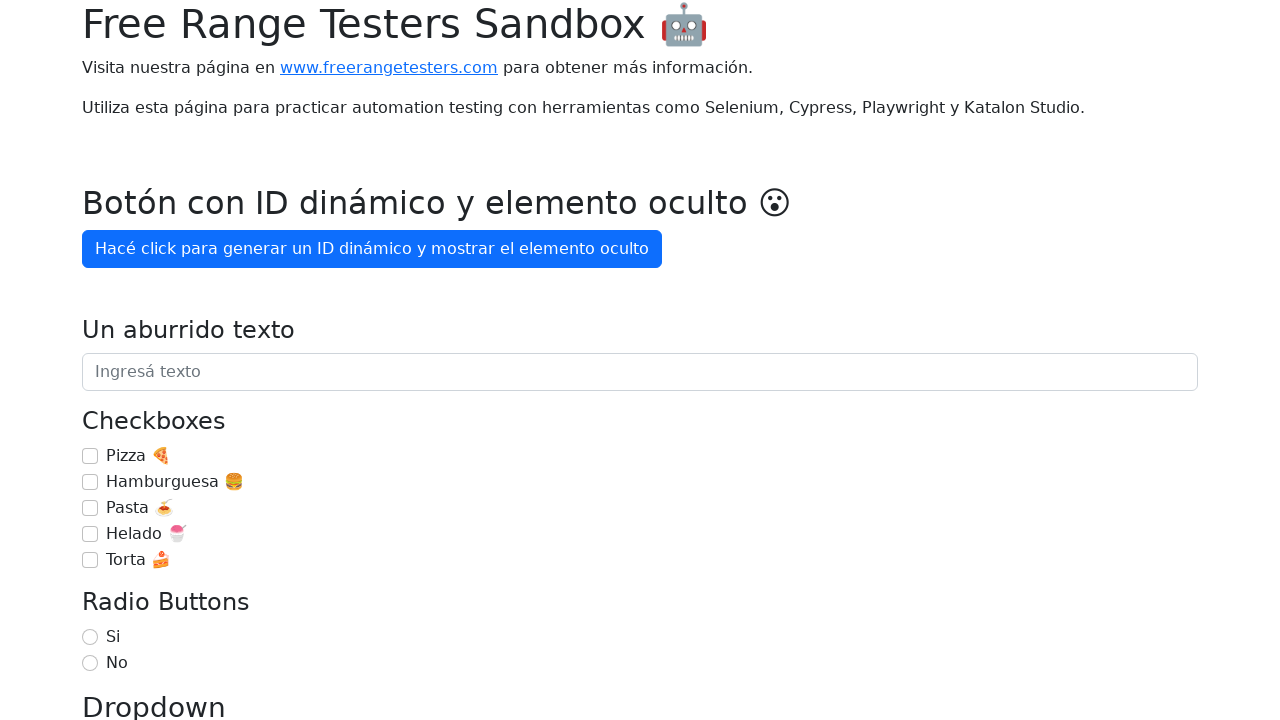

Selected Pasta checkbox at (90, 508) on internal:role=checkbox[name="Pasta 🍝"i]
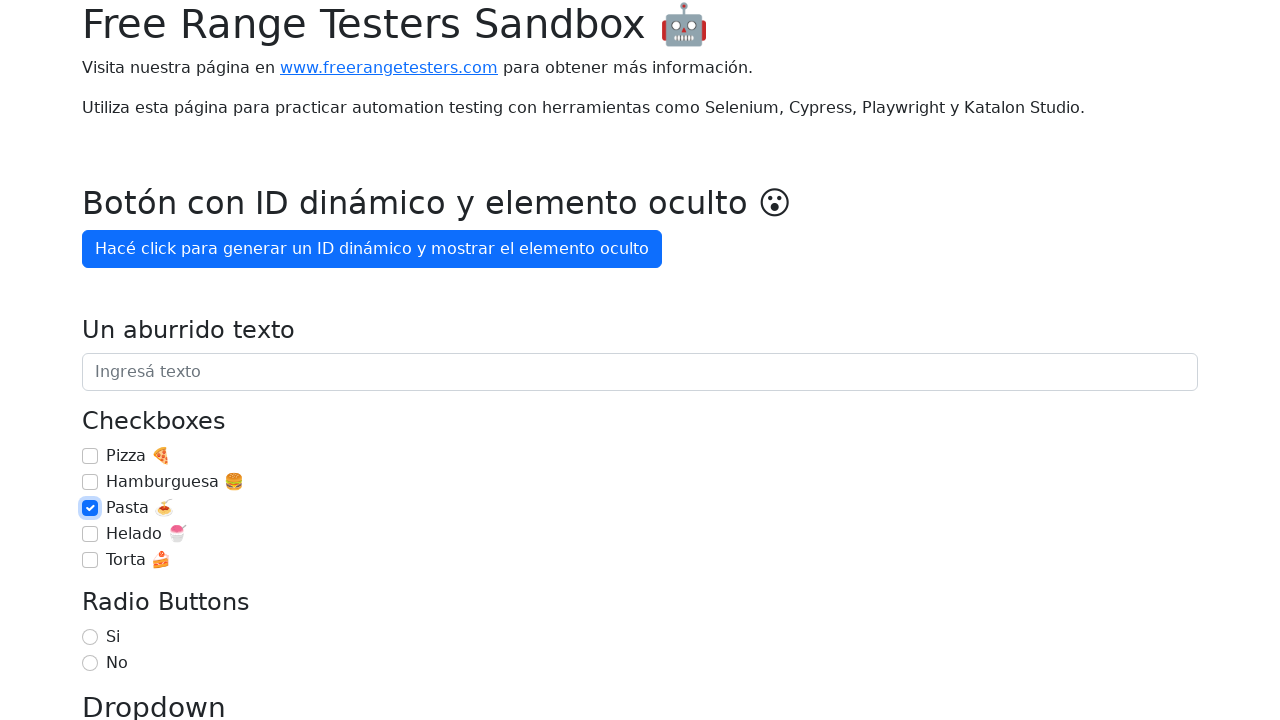

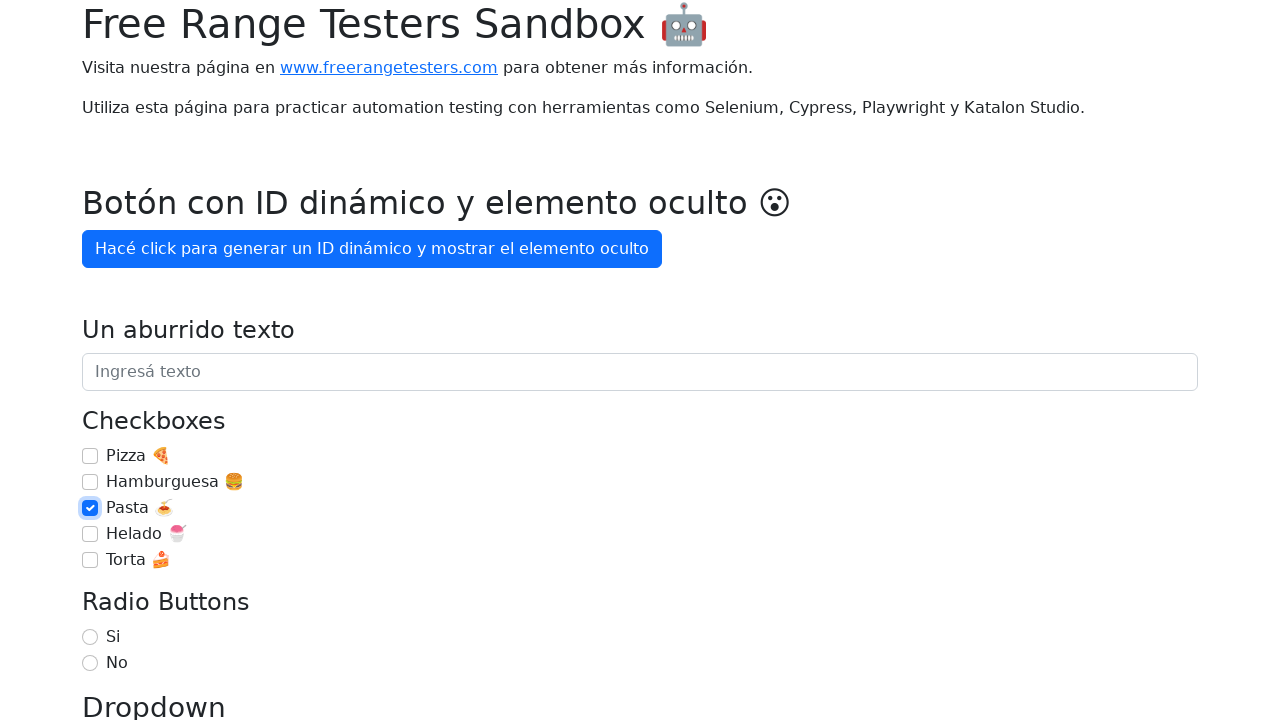